Tests review submission without rating to verify validation message

Starting URL: https://practice.automationtesting.in/product/android-quick-start-guide/

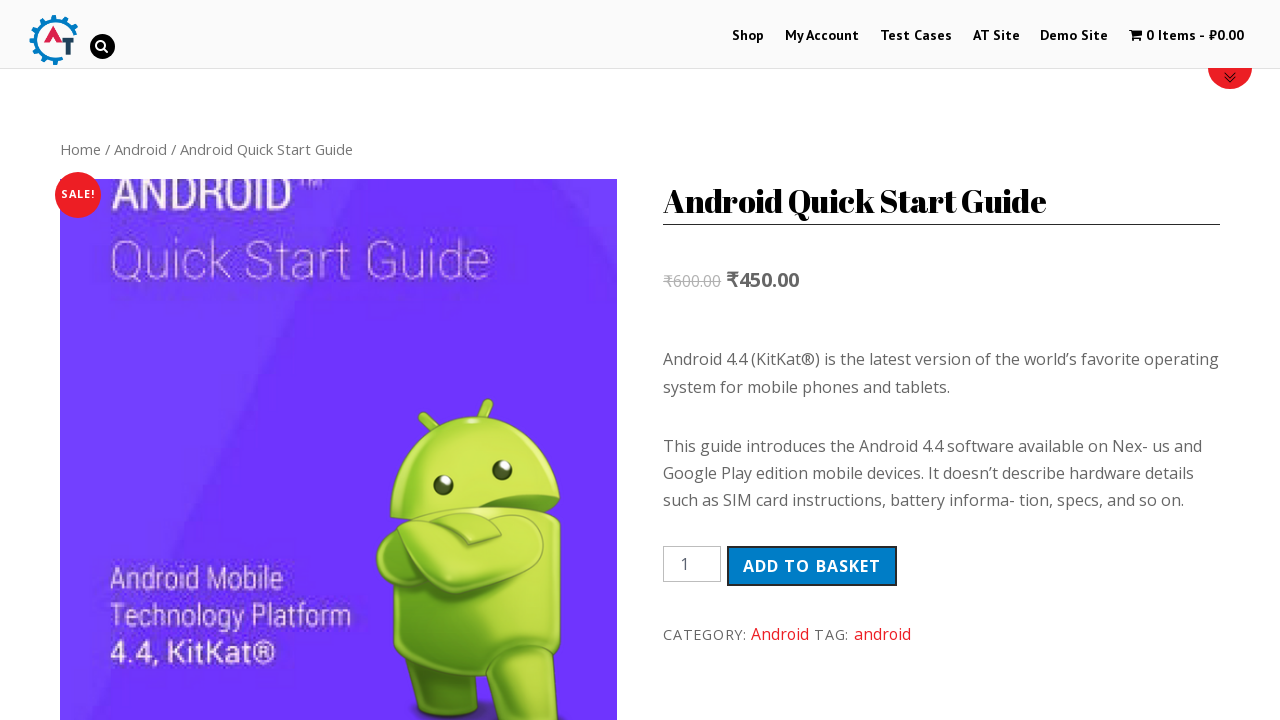

Clicked on Reviews tab at (309, 360) on .reviews_tab > a
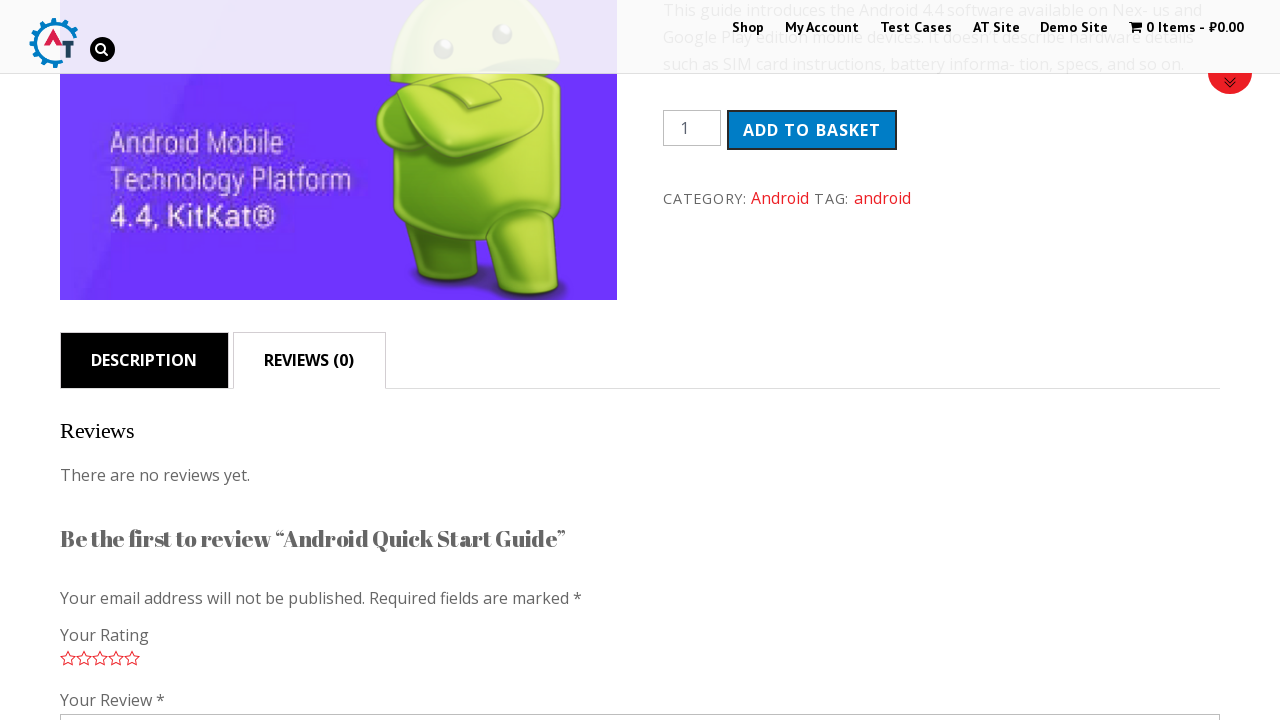

Filled review text field with product feedback on #comment
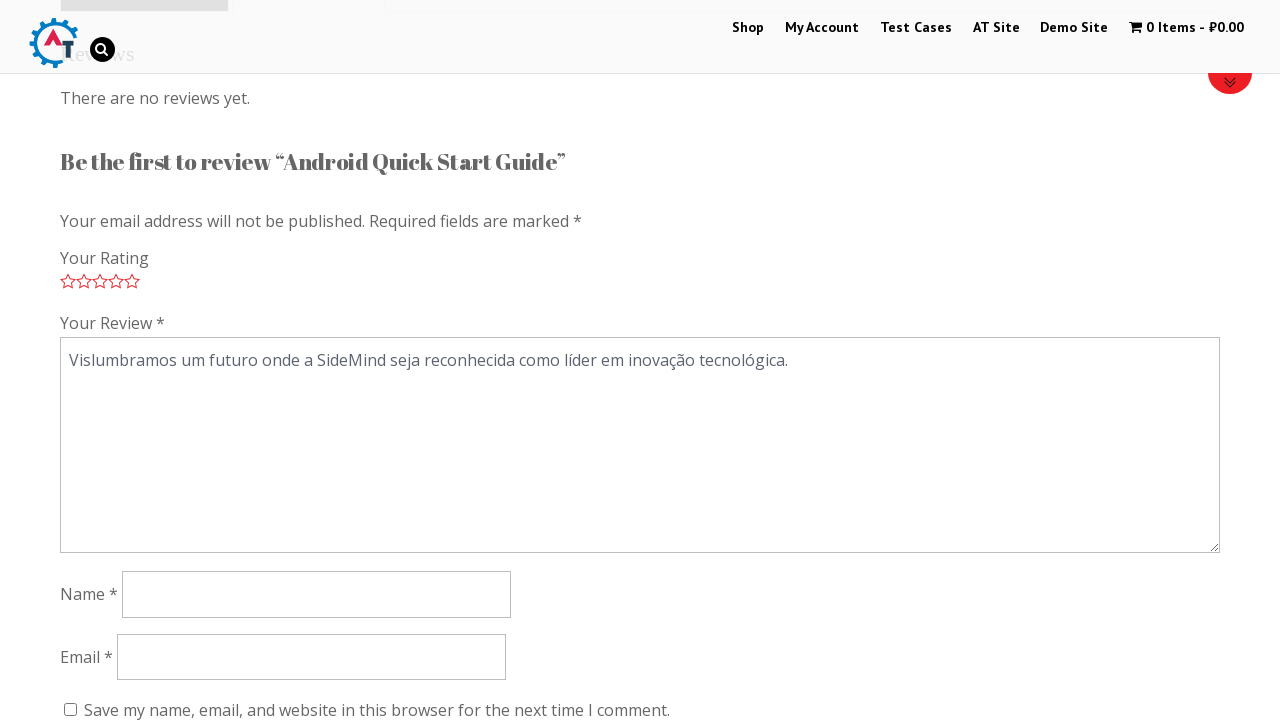

Filled author name field with 'Nicolas Kumabe' on #author
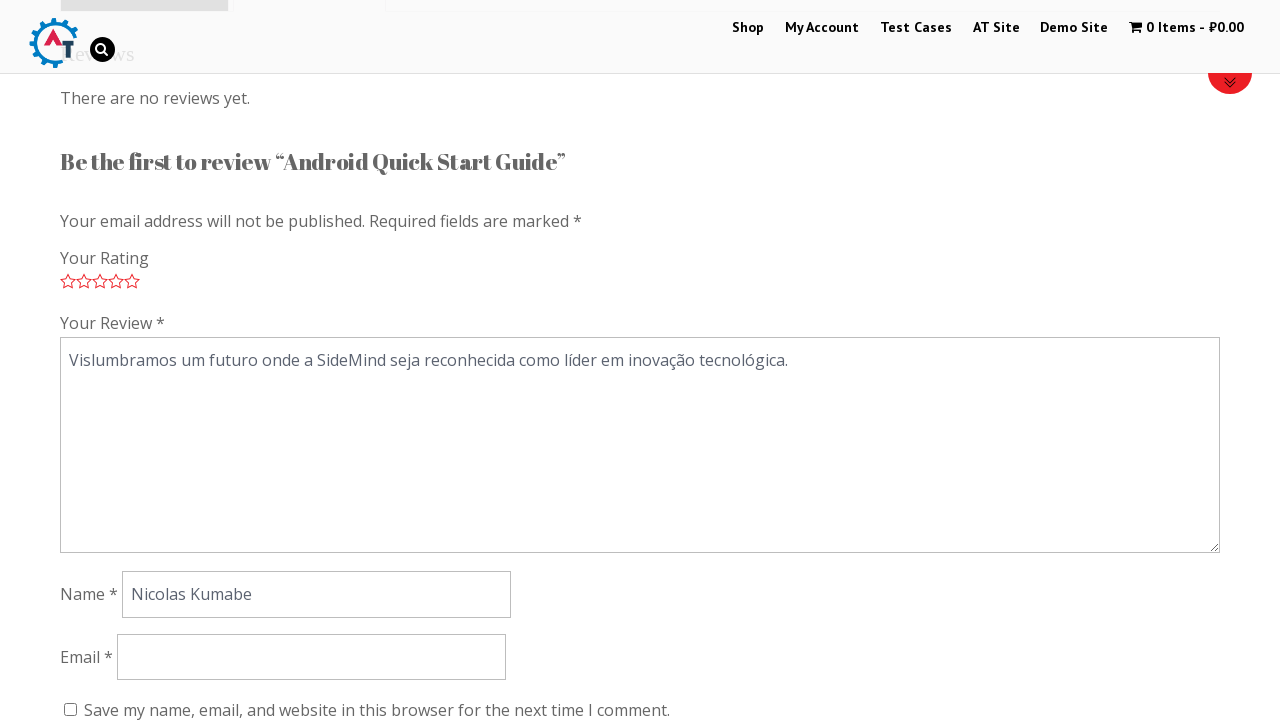

Filled email field with 'nicolas.kumabe@sidemind.com' on #email
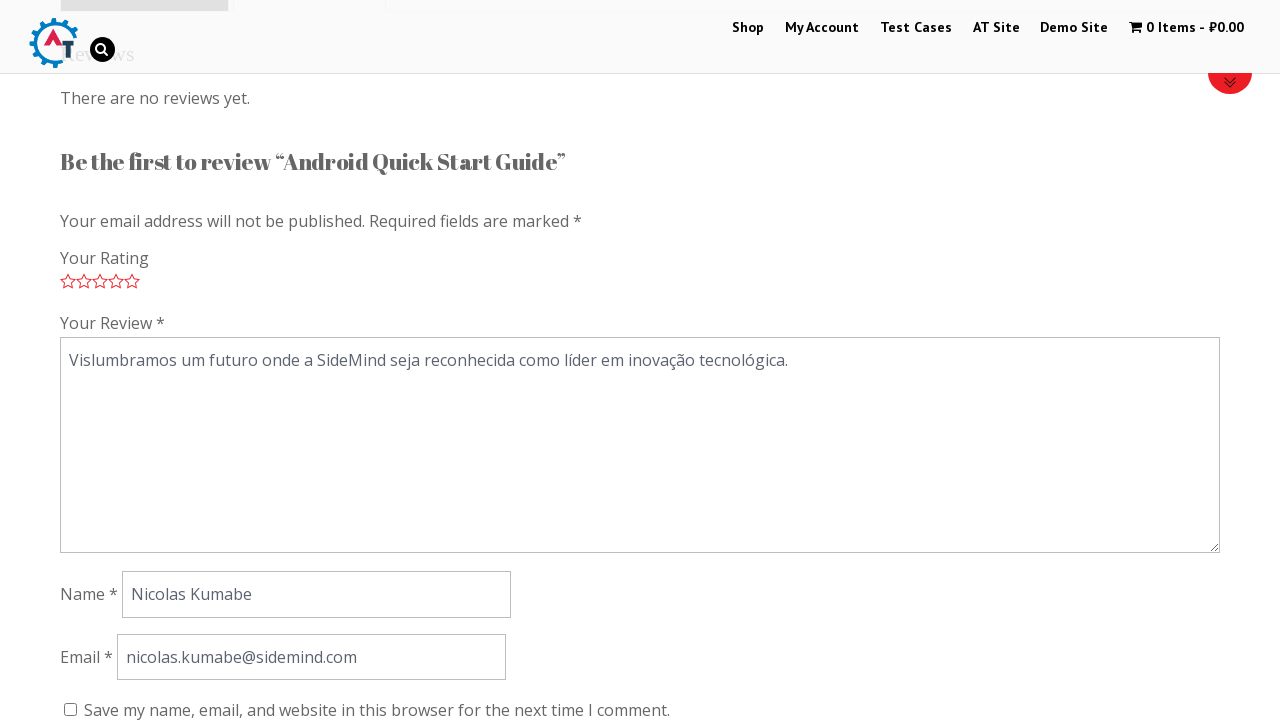

Attempted to submit review without providing a rating at (111, 360) on #submit
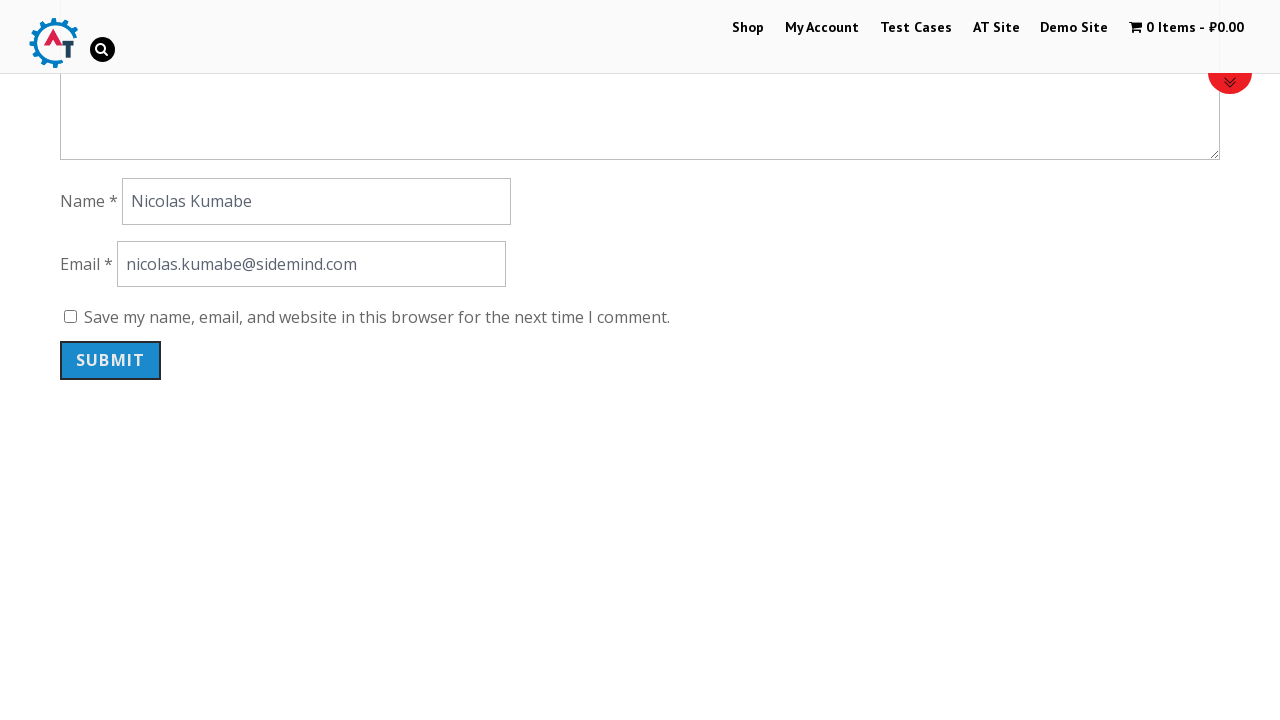

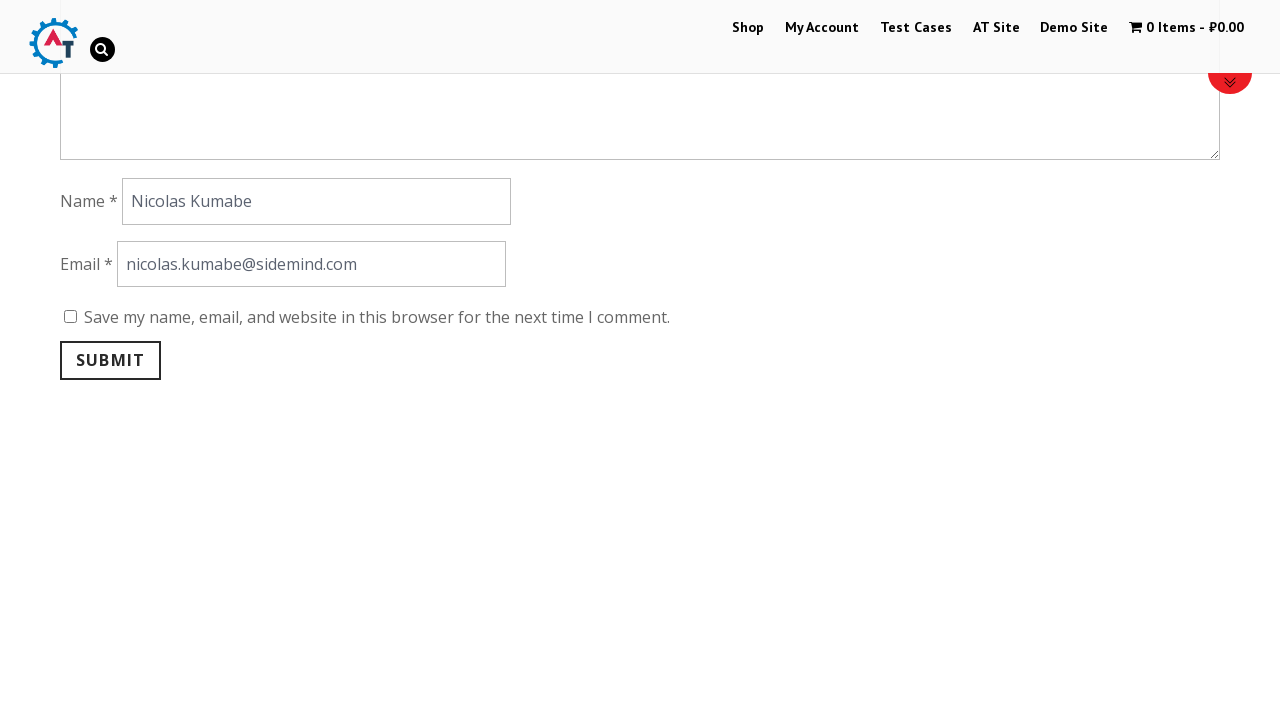